Tests updating an existing cookie by creating a new cookie with the same name but different value.

Starting URL: https://bonigarcia.dev/selenium-webdriver-java/cookies.html

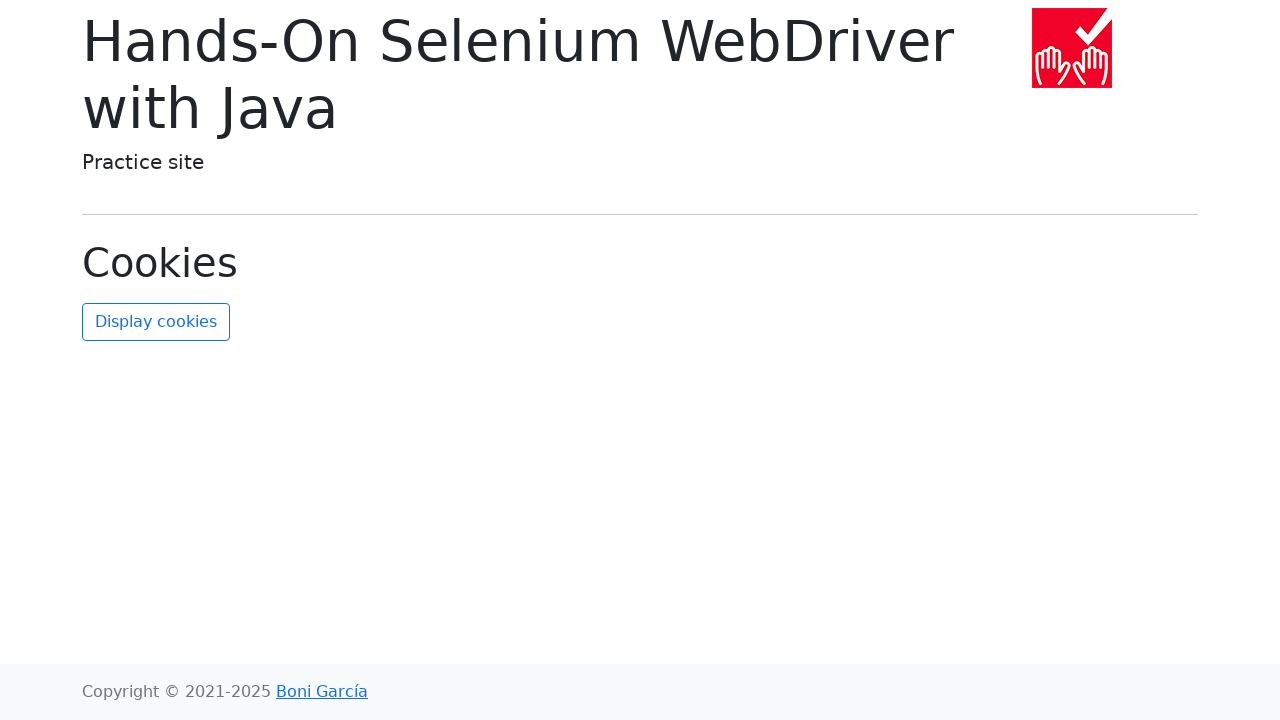

Added new cookie with name 'username' and value 'new-value'
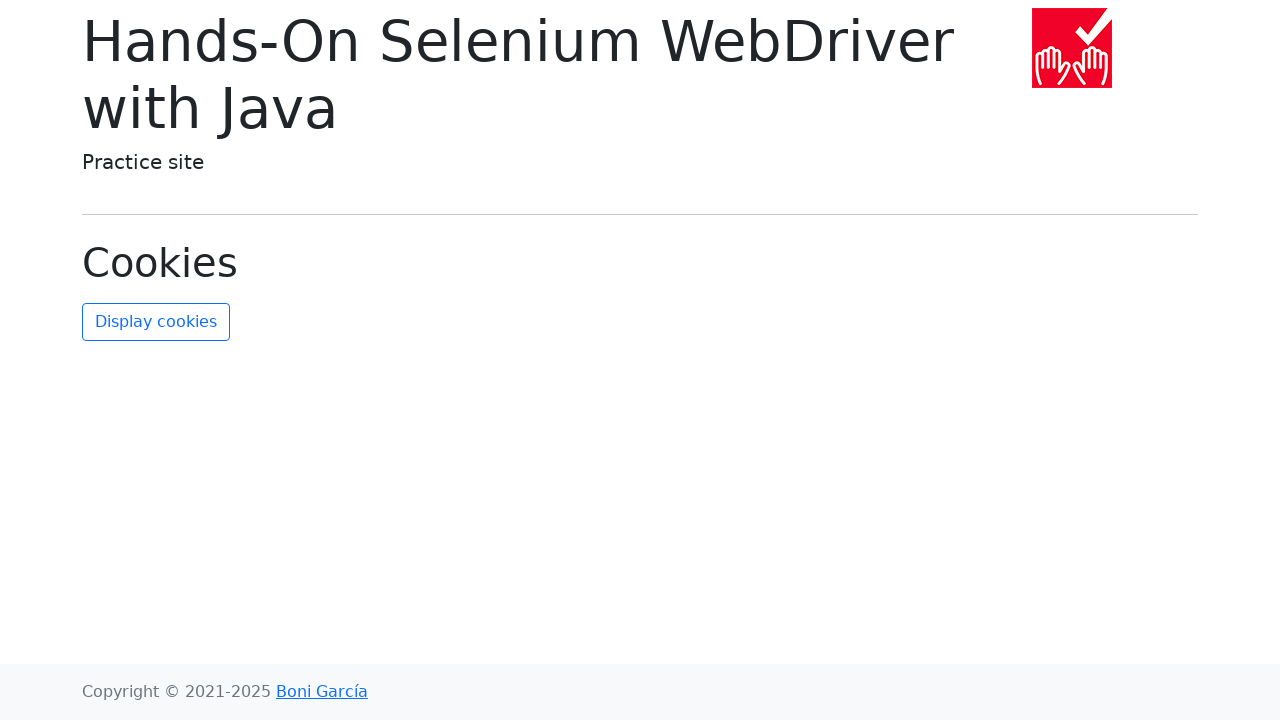

Retrieved all cookies from context
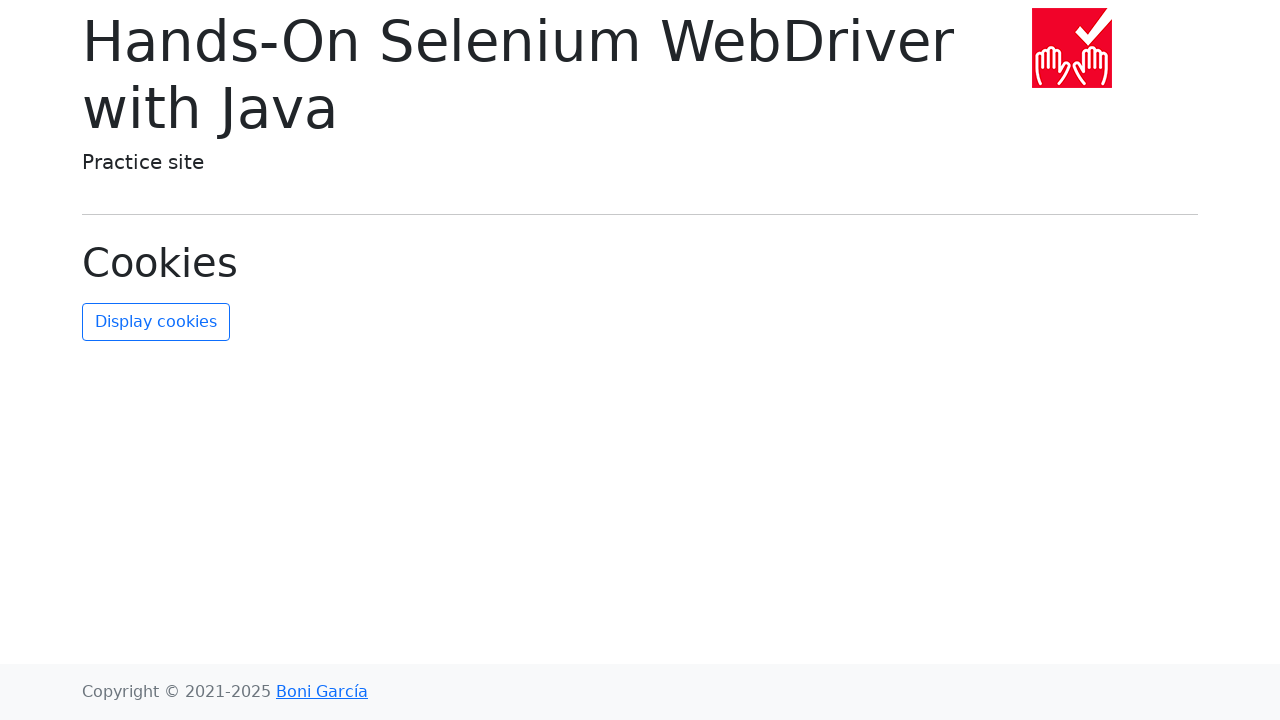

Found username cookie in cookies list
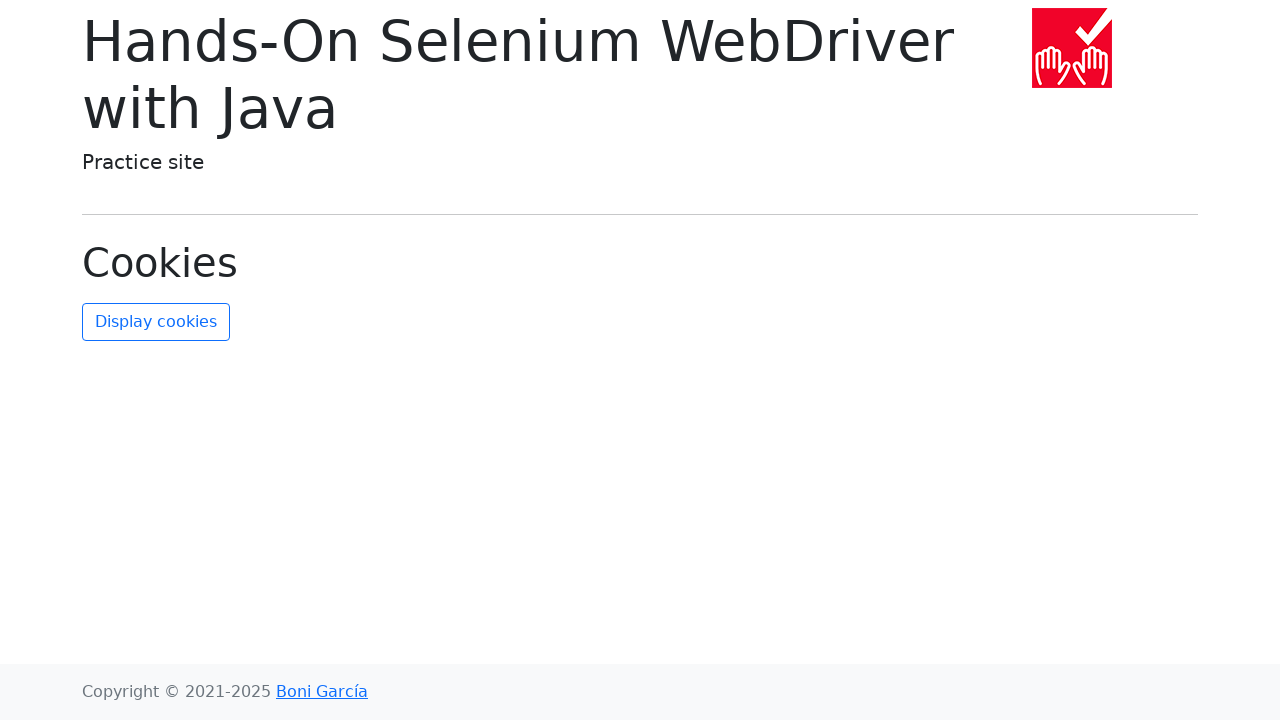

Asserted that username cookie exists
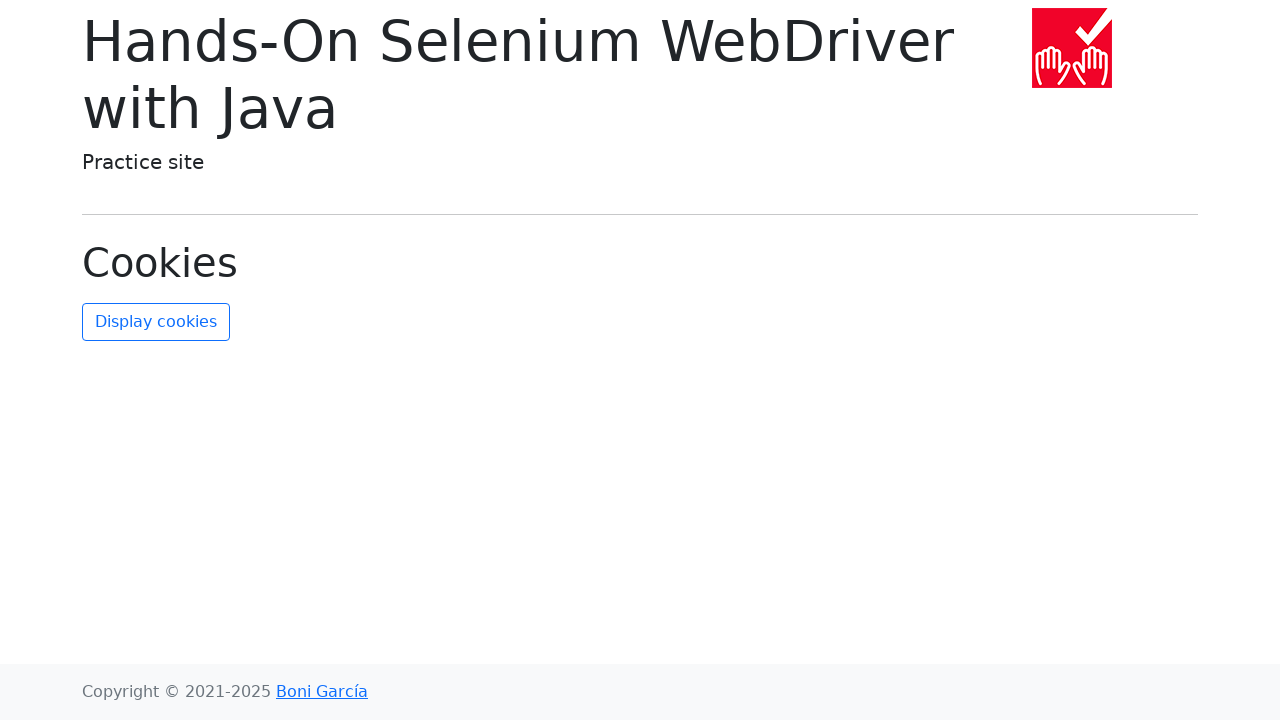

Asserted that username cookie value equals 'new-value'
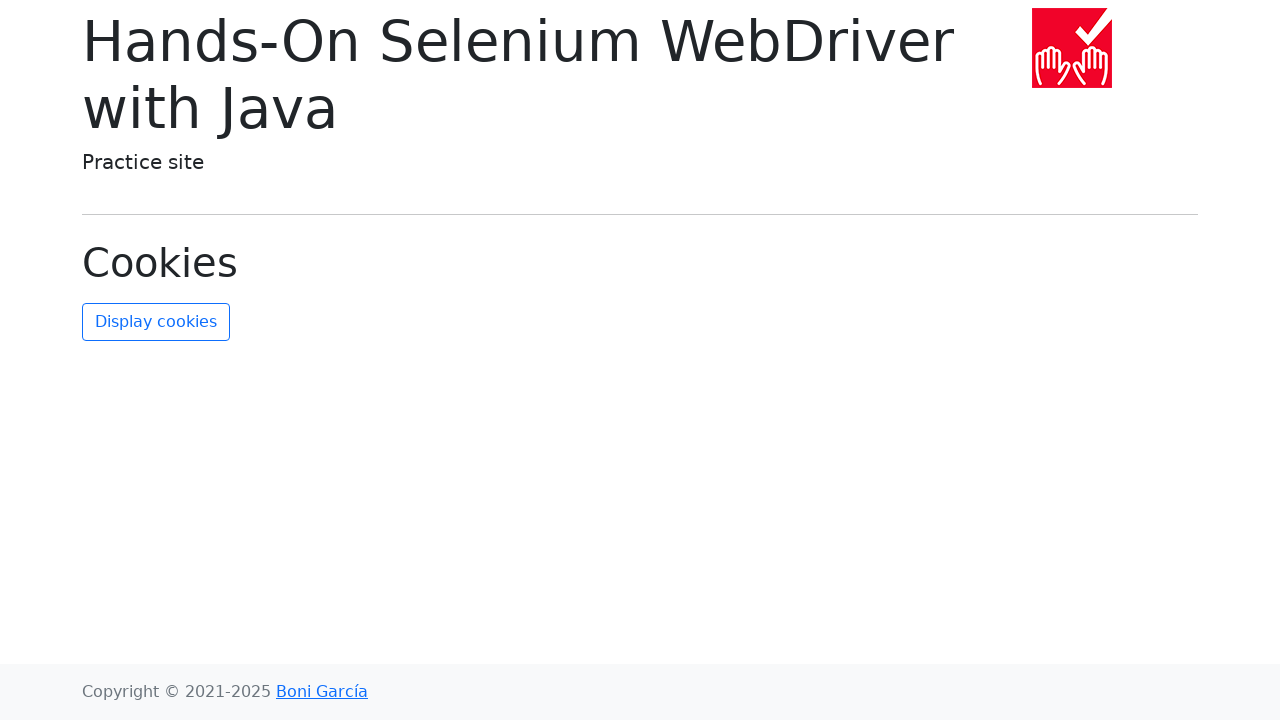

Clicked refresh-cookies button to update displayed cookies at (156, 322) on #refresh-cookies
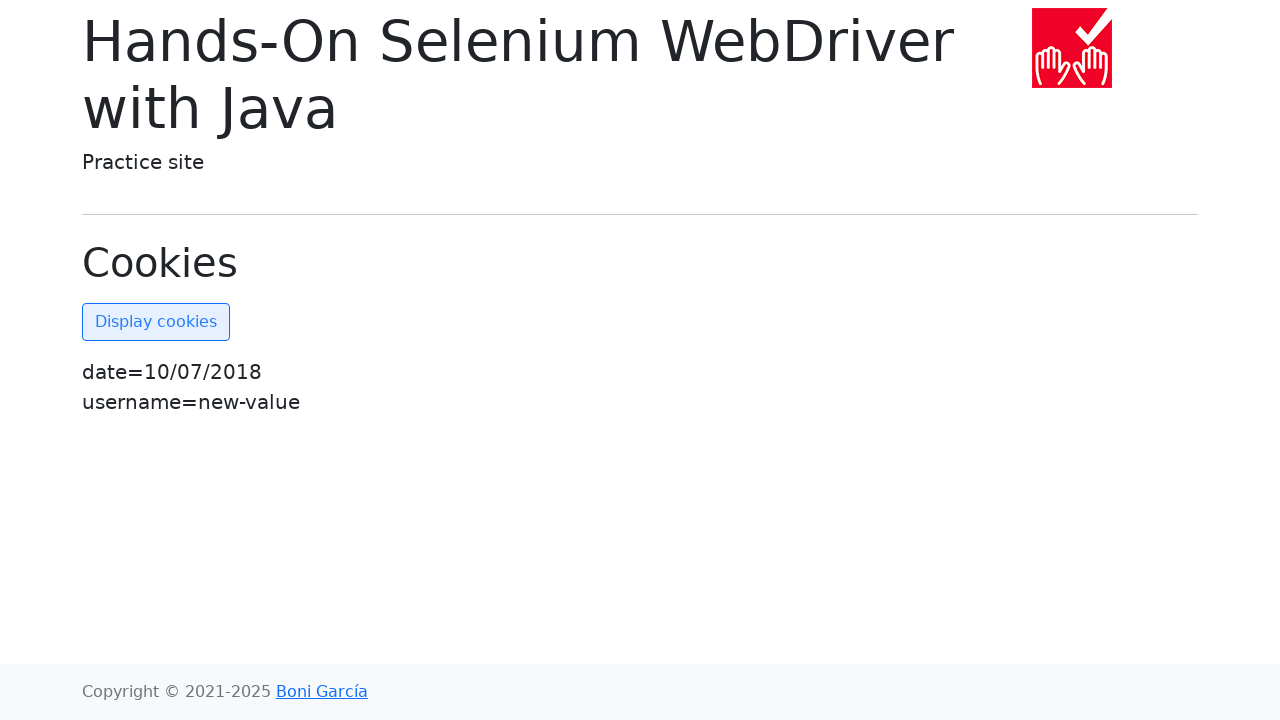

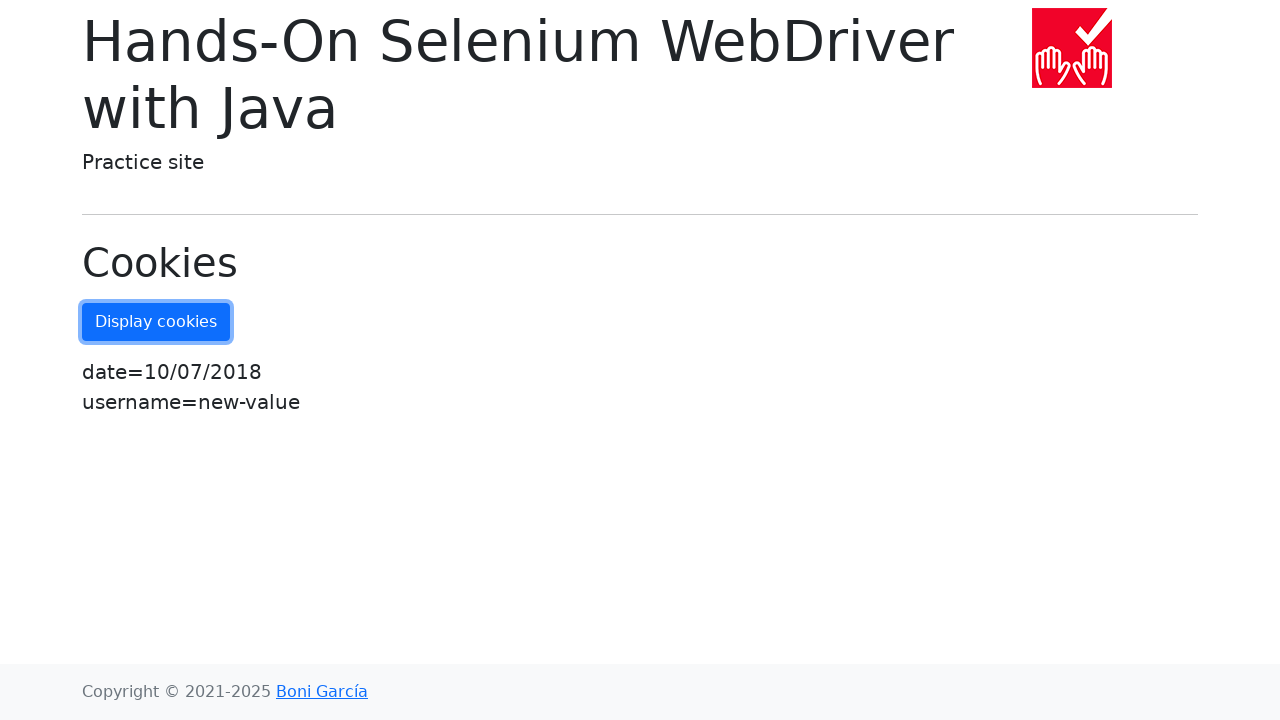